Tests registration form validation by submitting empty fields and verifying all required field error messages are displayed

Starting URL: https://alada.vn/tai-khoan/dang-ky.html

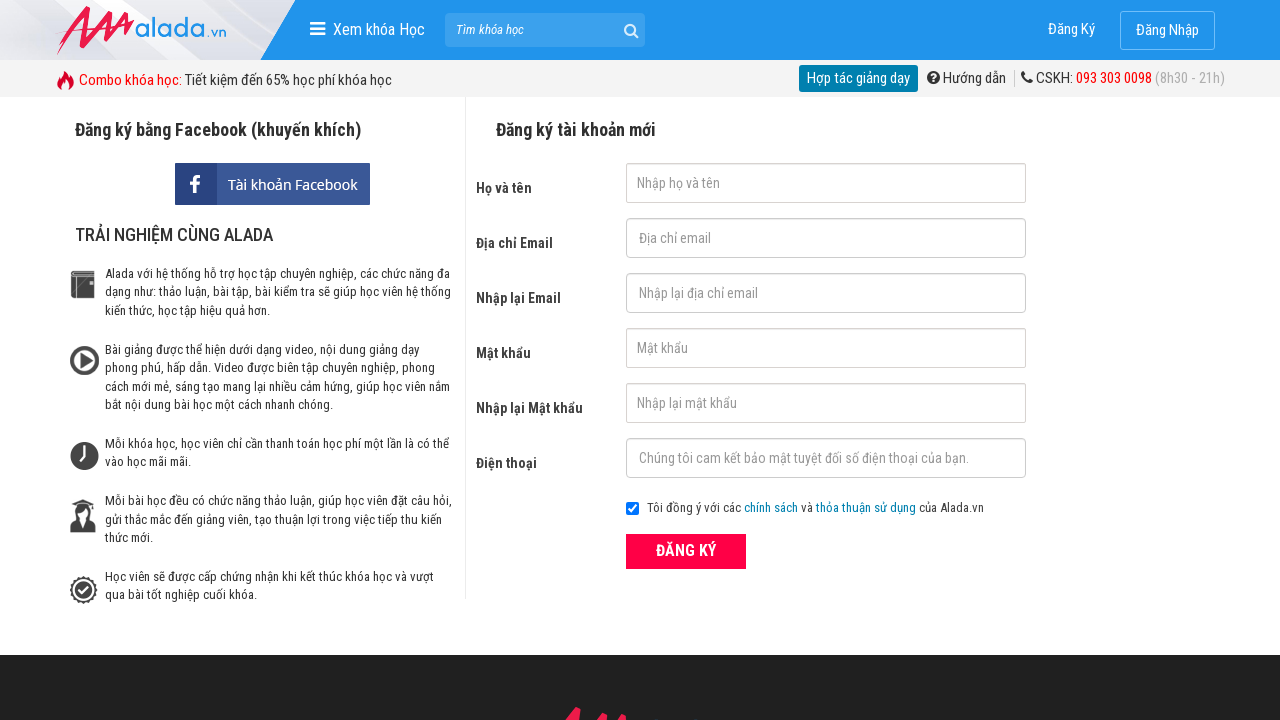

Cleared first name field on #txtFirstname
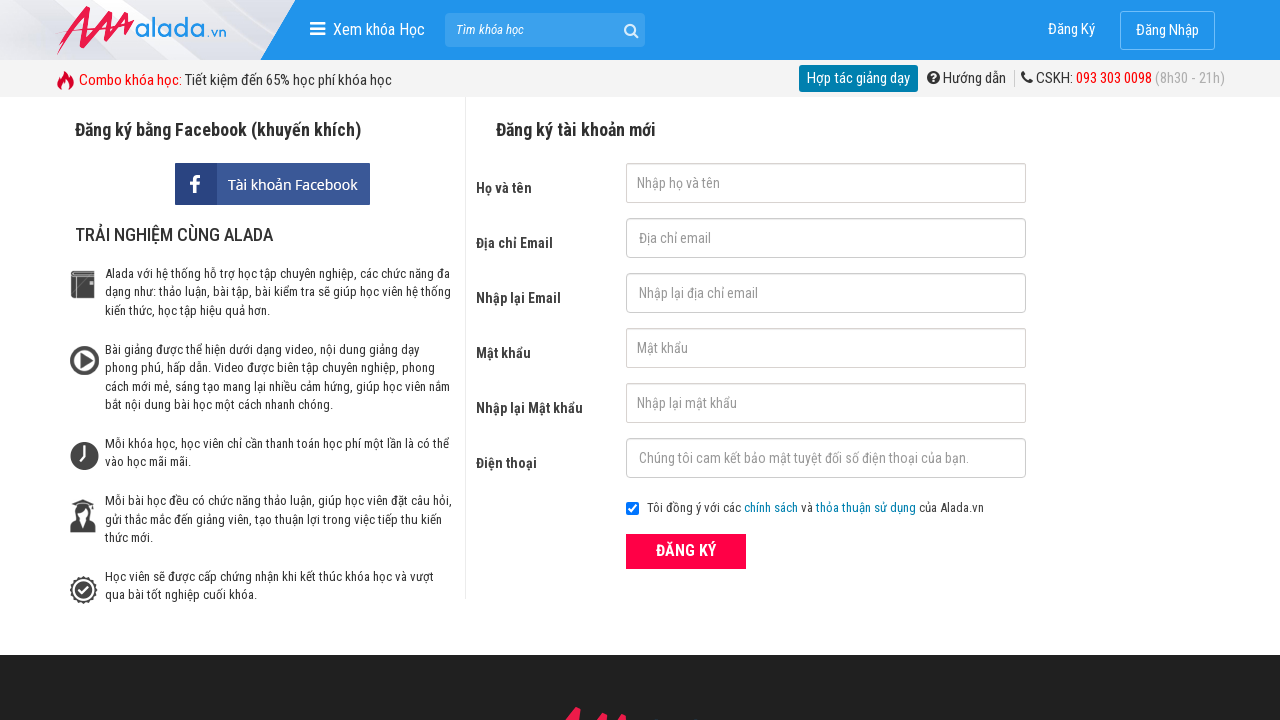

Cleared email field on #txtEmail
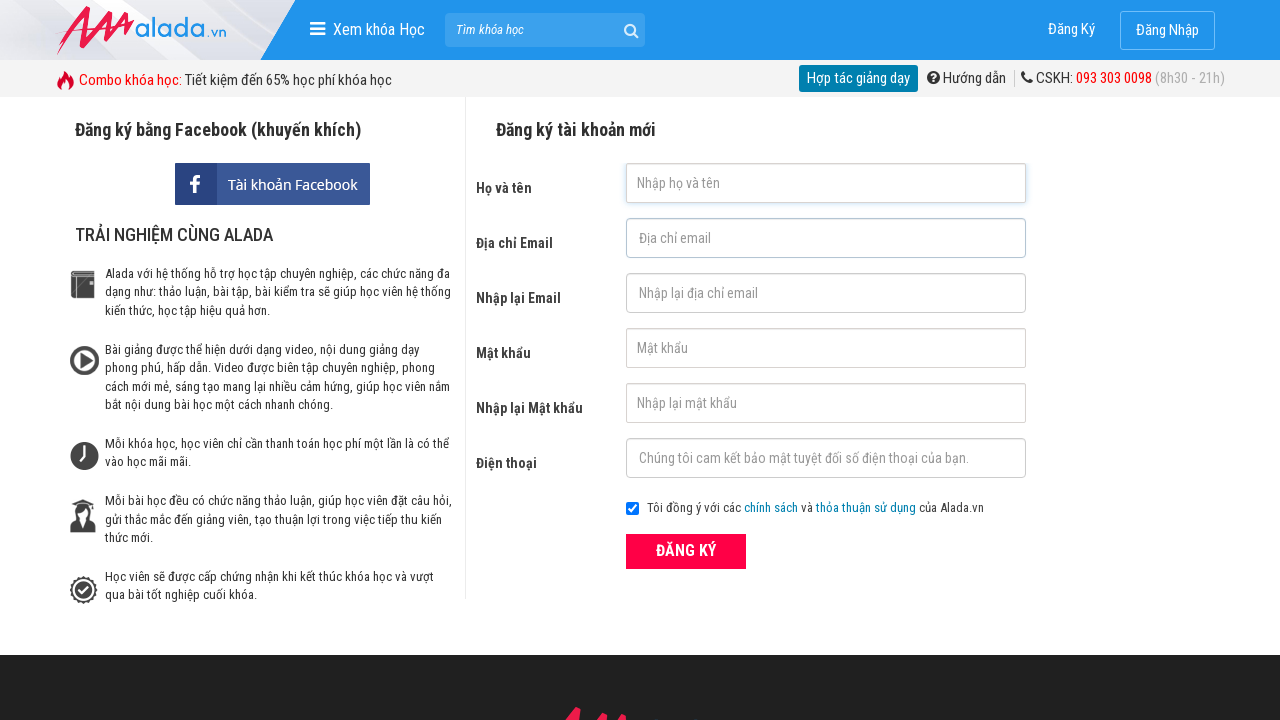

Cleared confirm email field on #txtCEmail
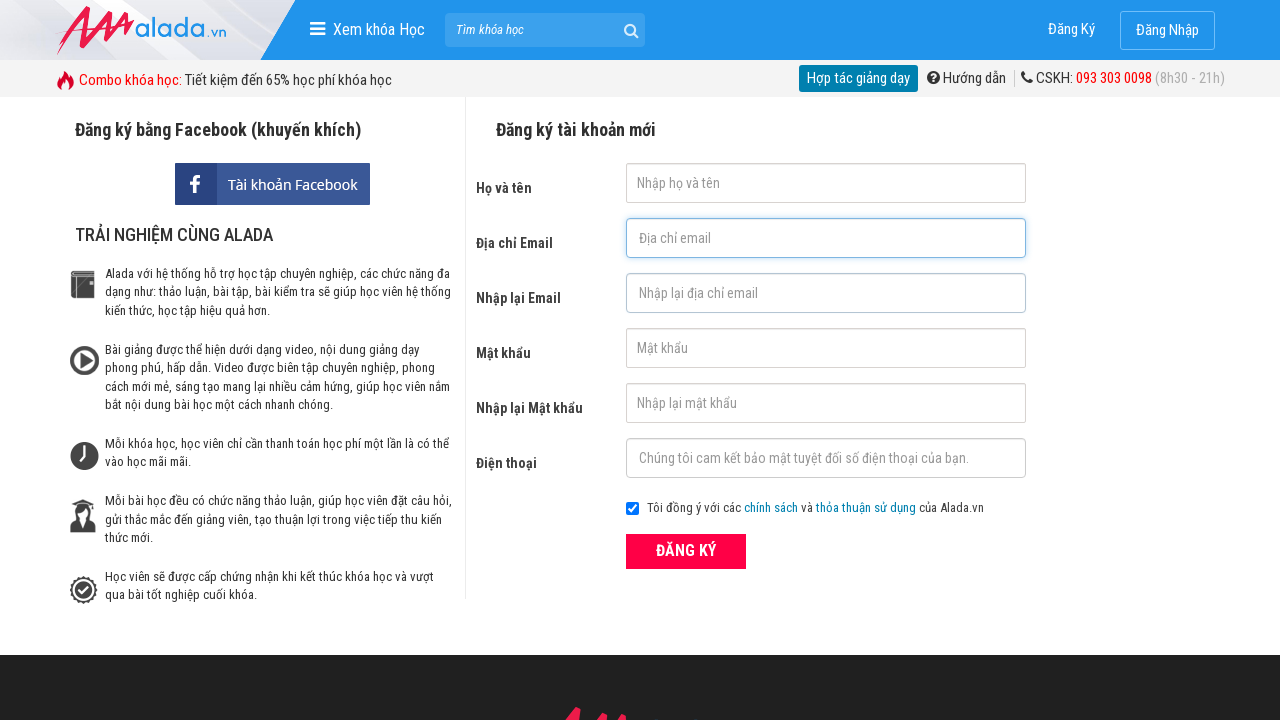

Cleared password field on #txtPassword
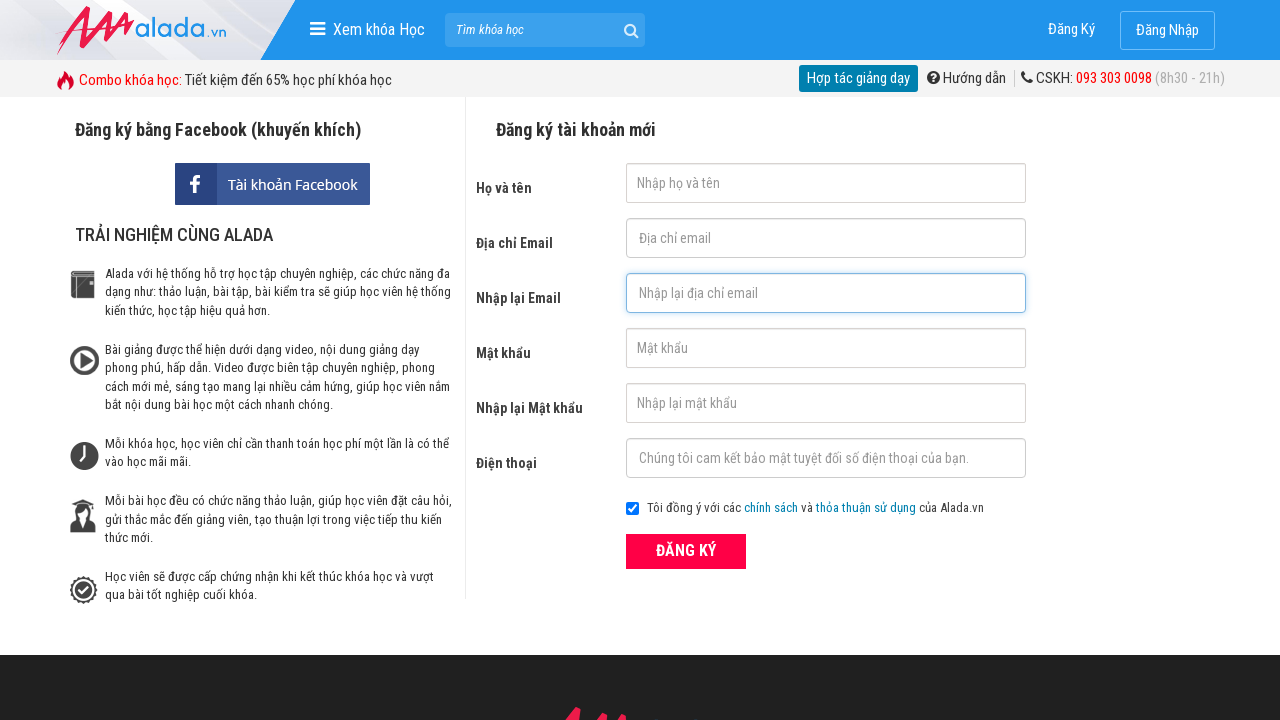

Cleared confirm password field on #txtCPassword
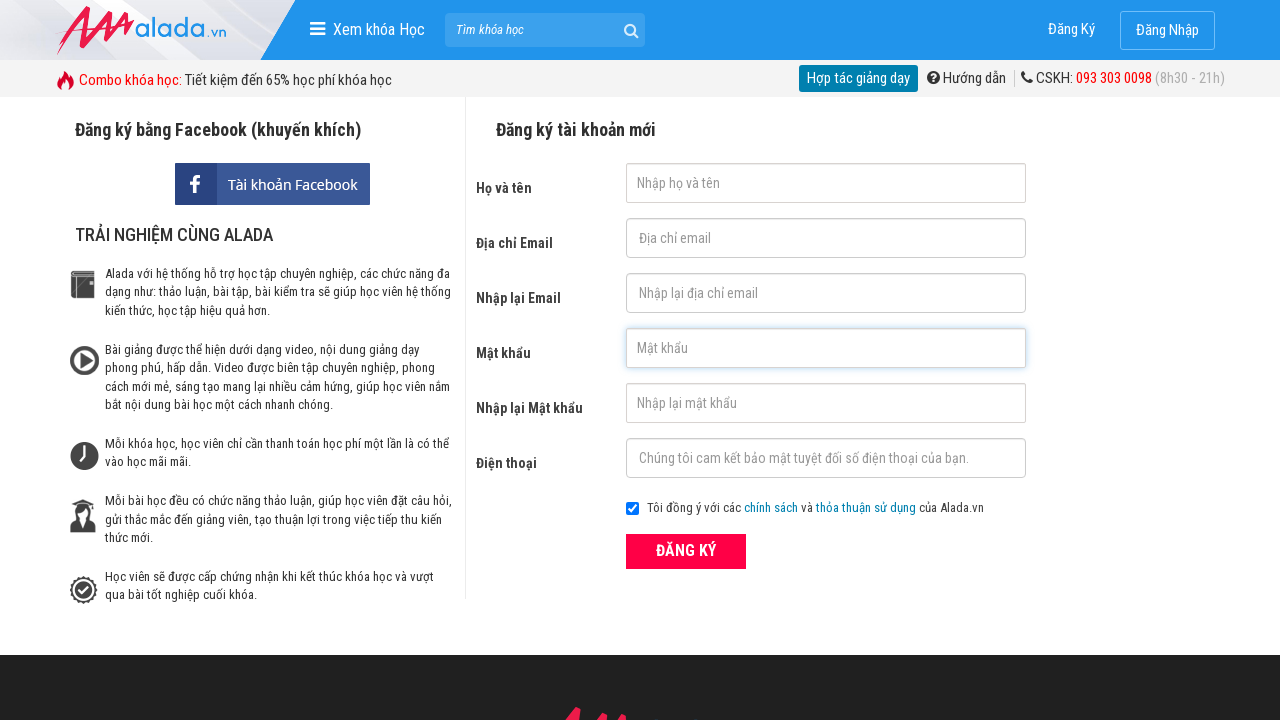

Cleared phone field on #txtPhone
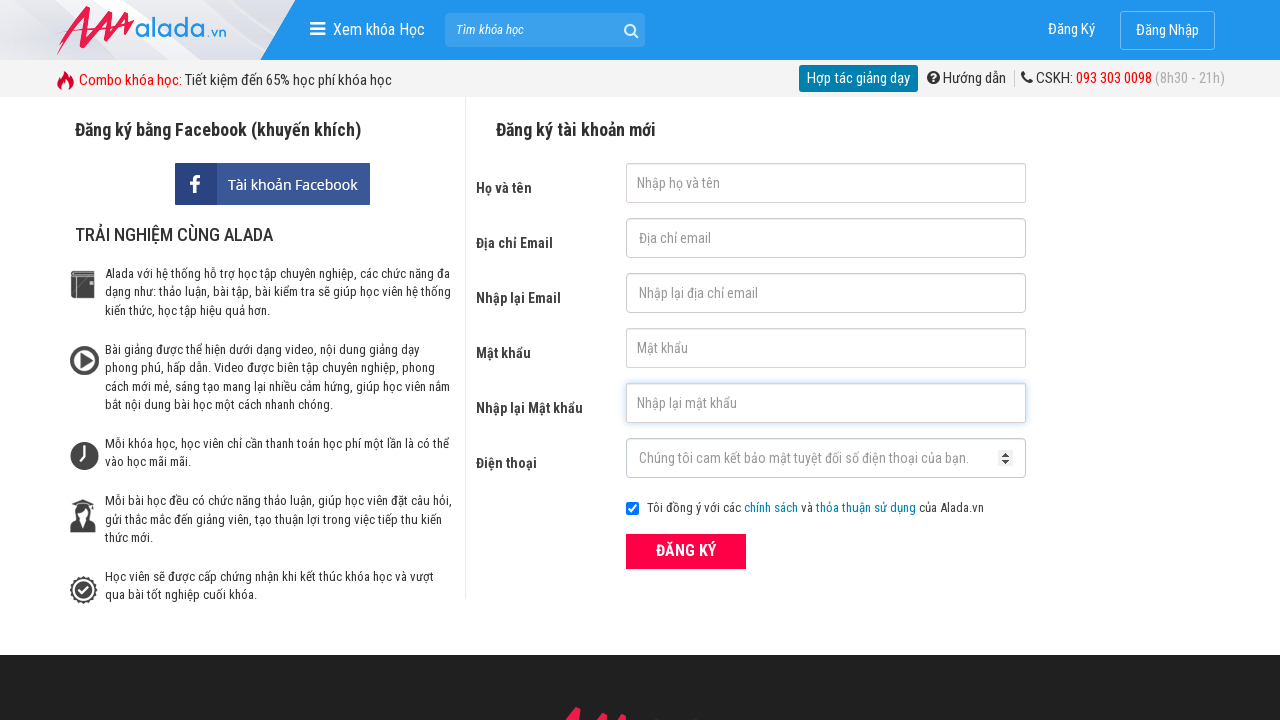

Clicked ĐĂNG KÝ submit button with all empty fields at (686, 551) on xpath=//button[text()='ĐĂNG KÝ' and @type='submit']
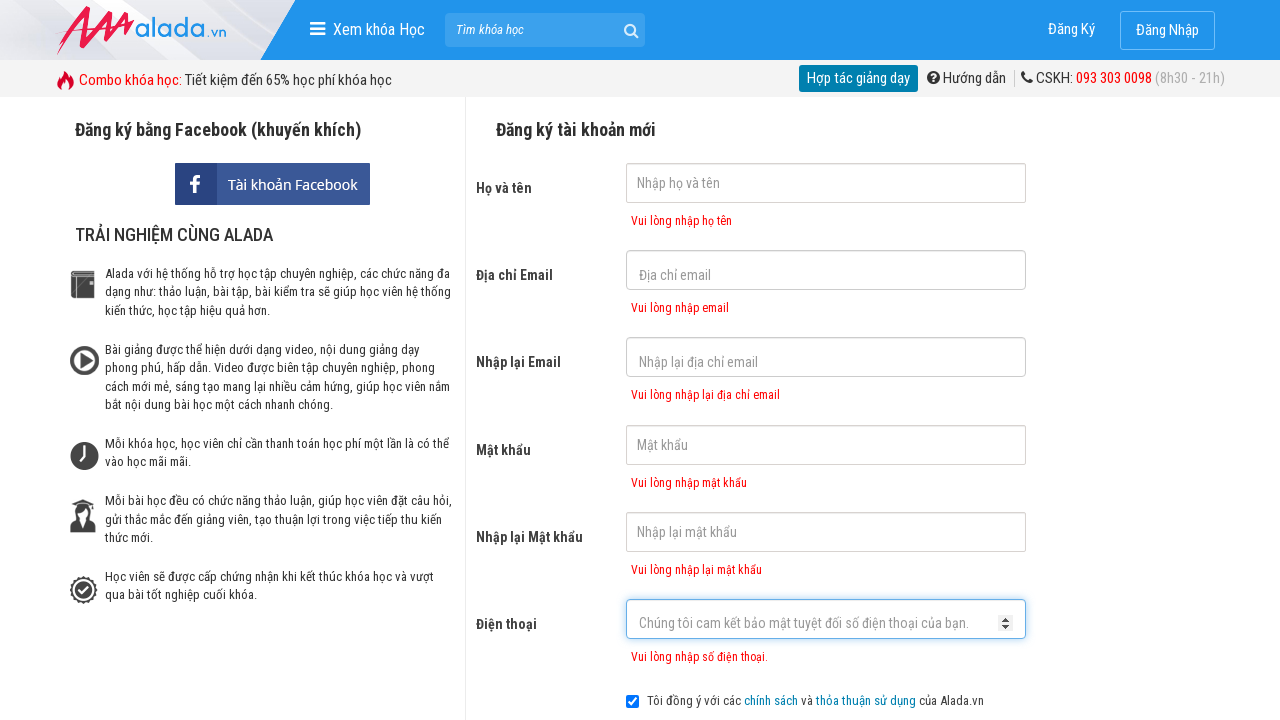

First name error message displayed
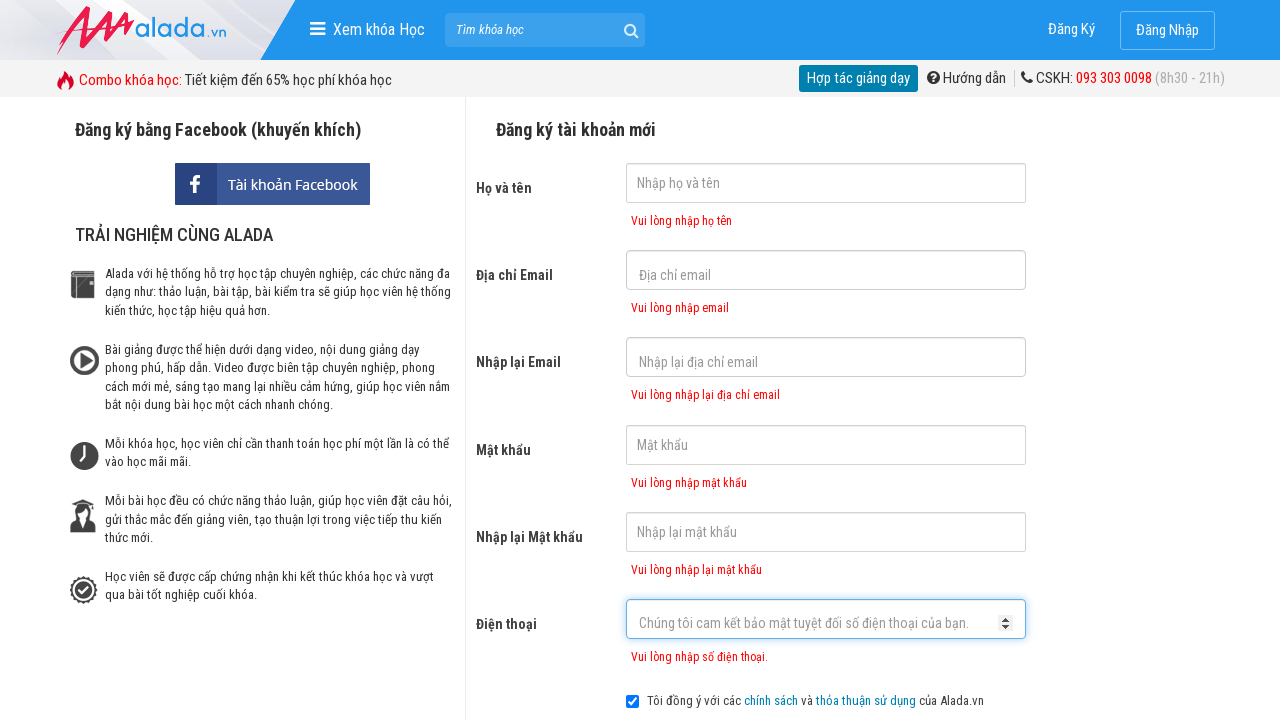

Email error message displayed
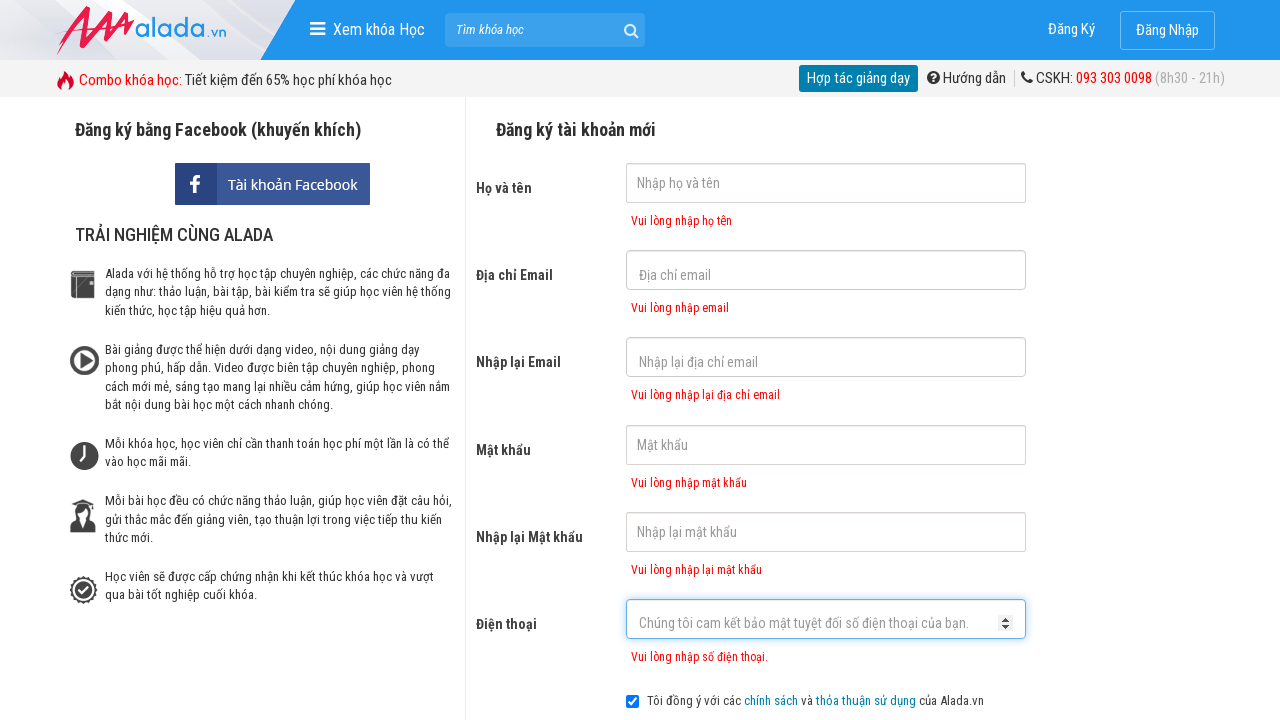

Confirm email error message displayed
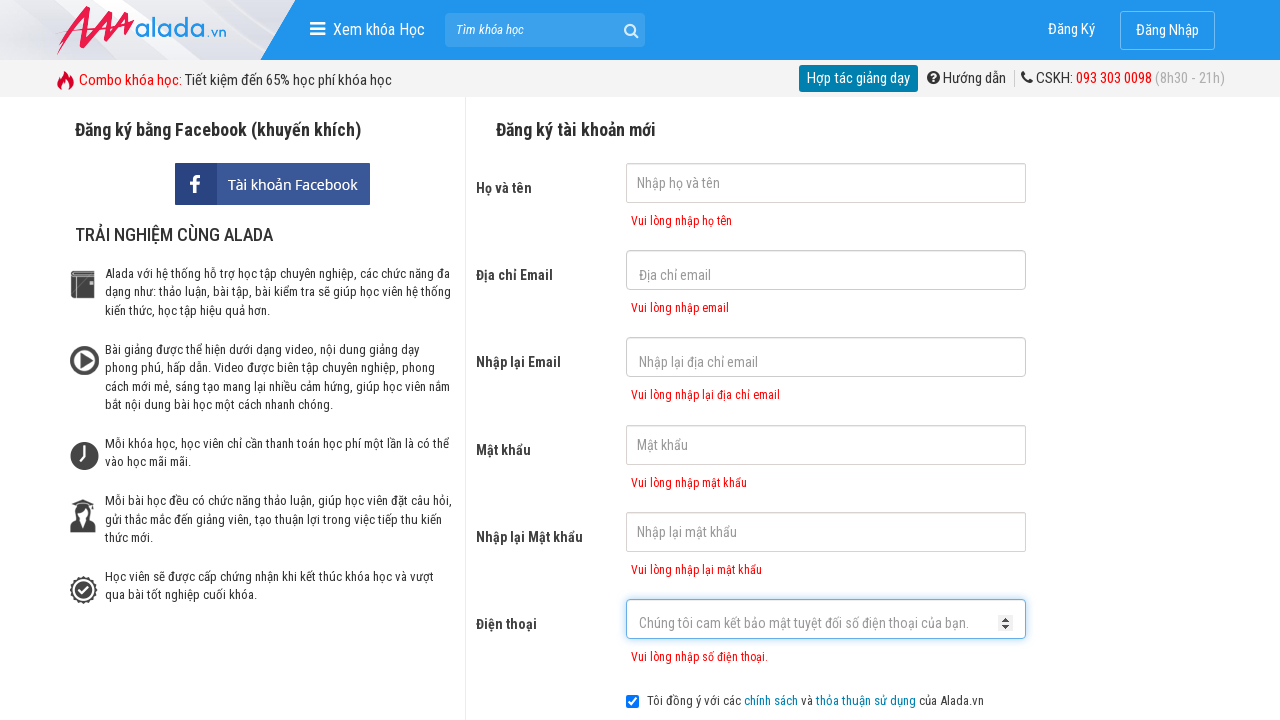

Password error message displayed
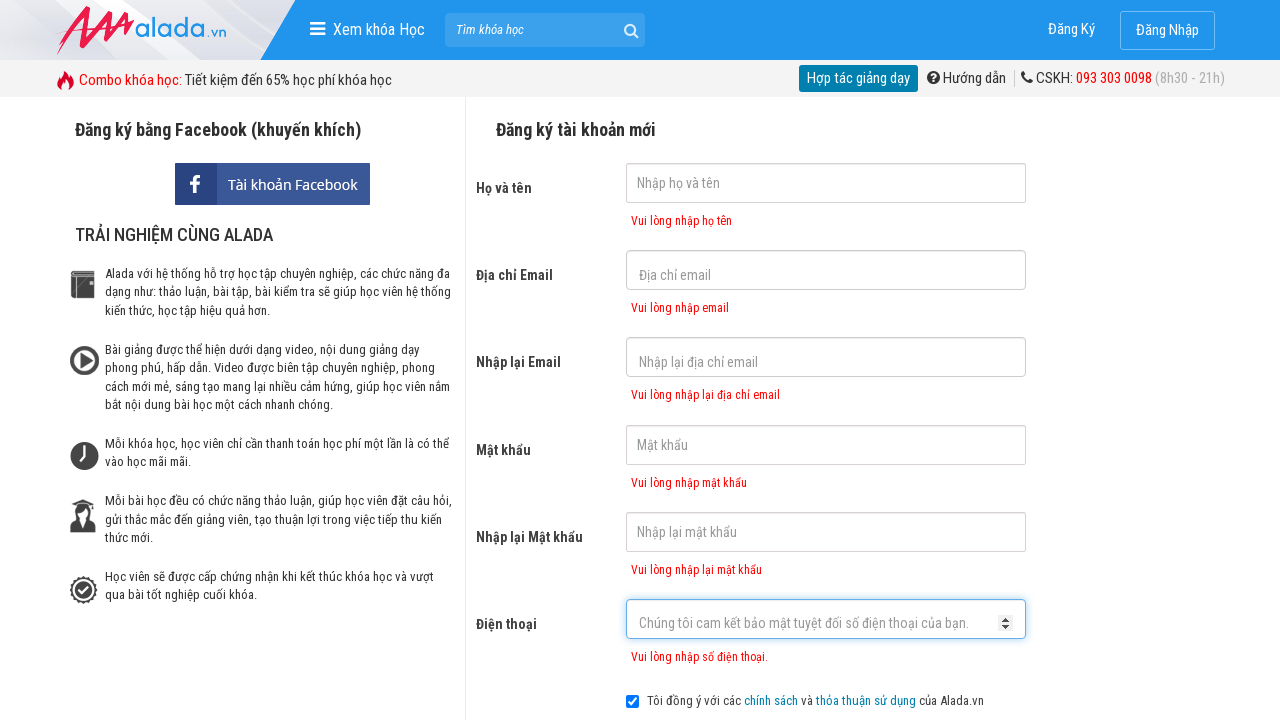

Confirm password error message displayed
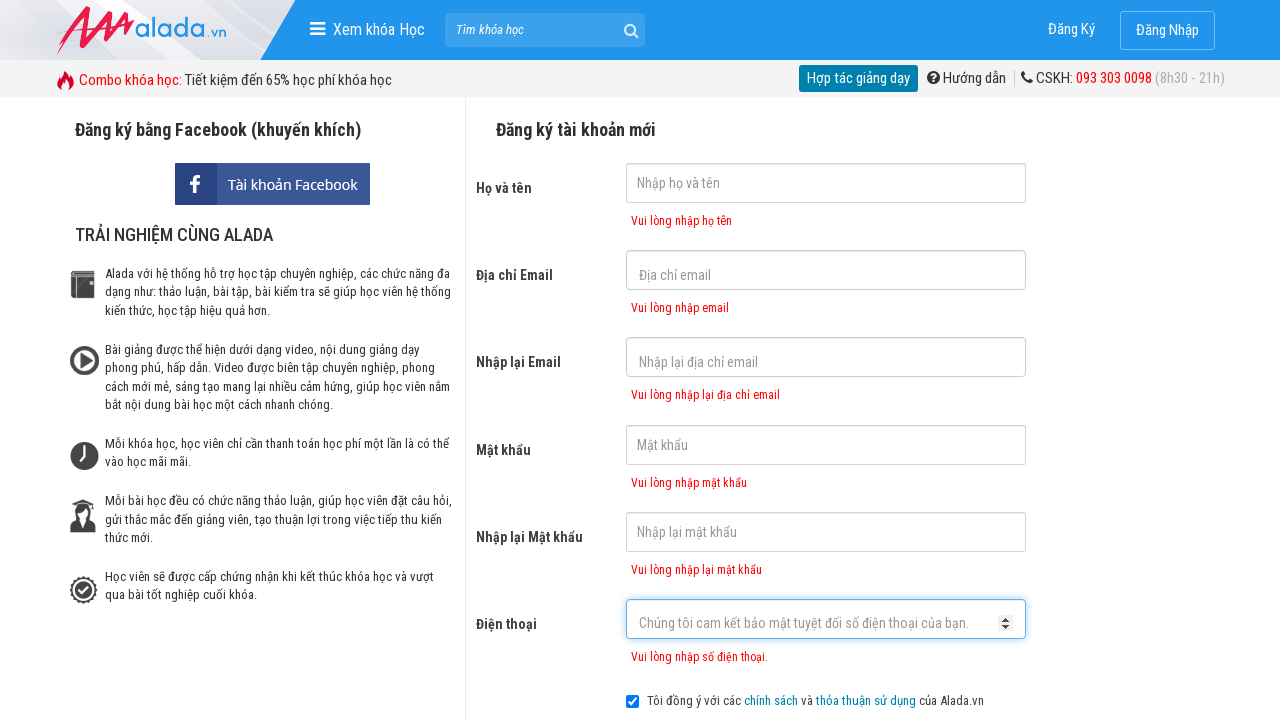

Phone error message displayed
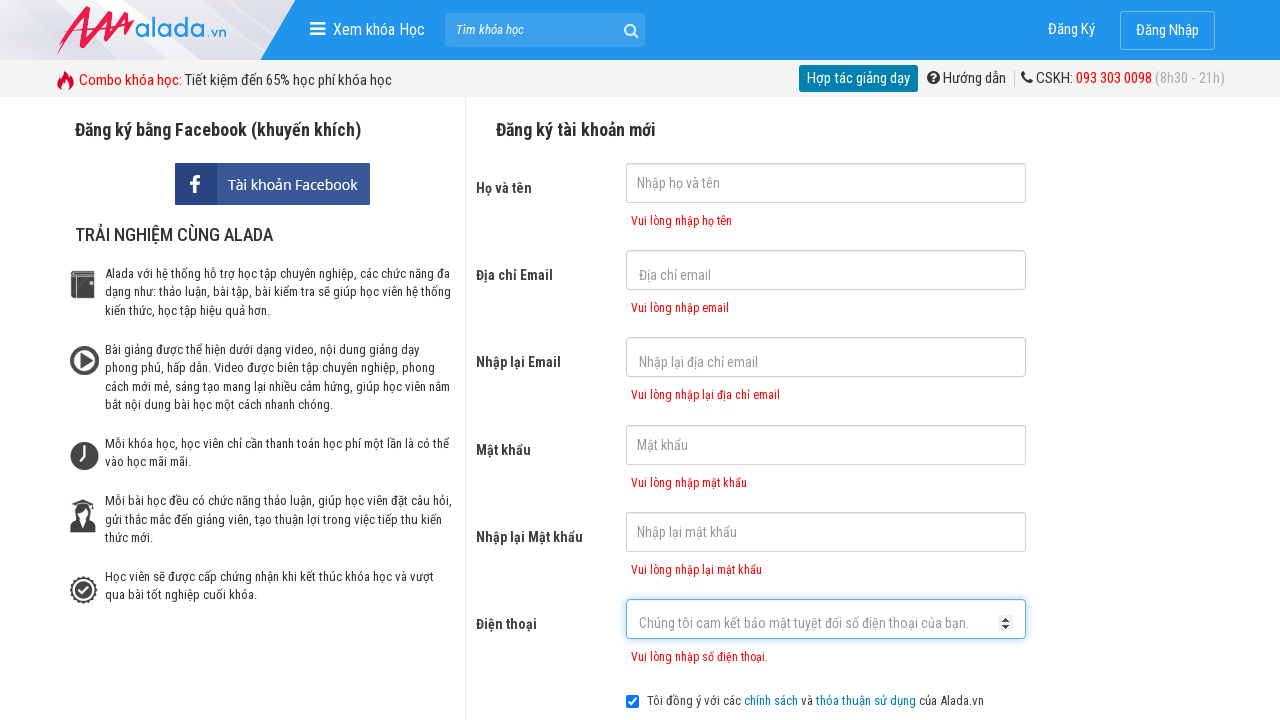

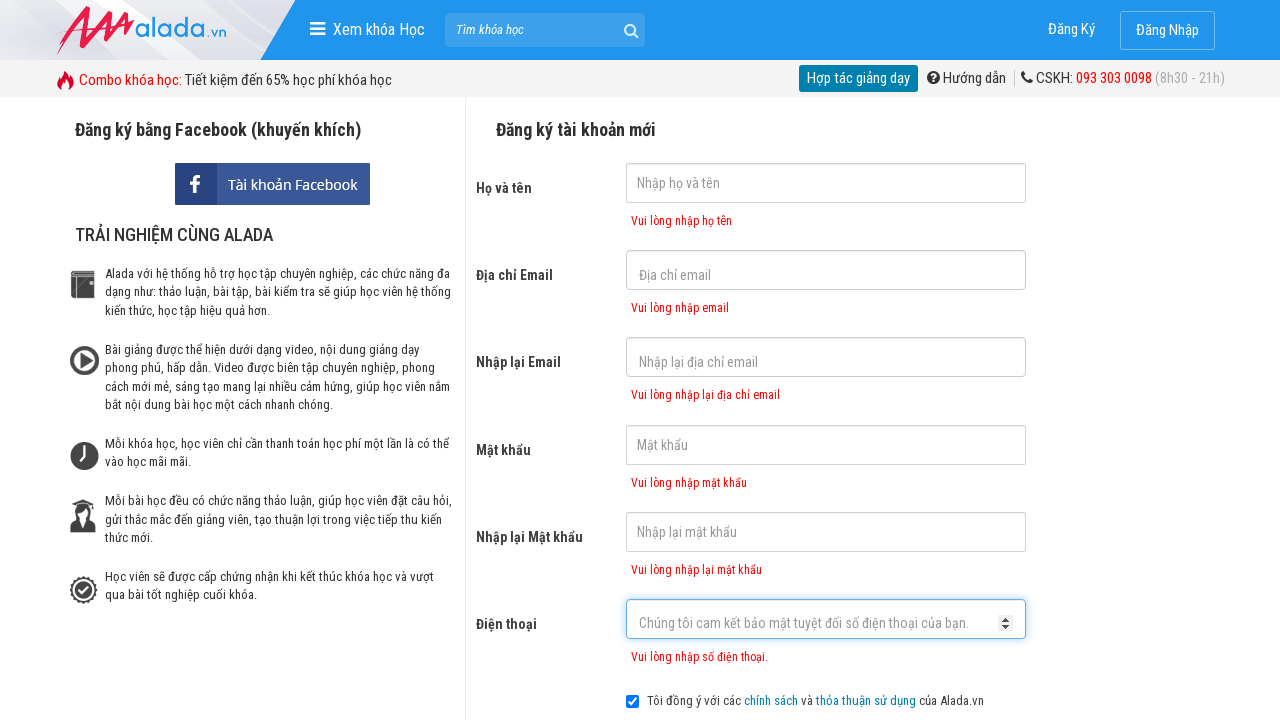